Verifies that a storage unit page displays the expected discount banner text "Off 3 Months" by checking various discount-related CSS selectors.

Starting URL: https://app.storagely.io/smart-self-storage-ohio/storage-units/ohio/macedonia/bavaria-road

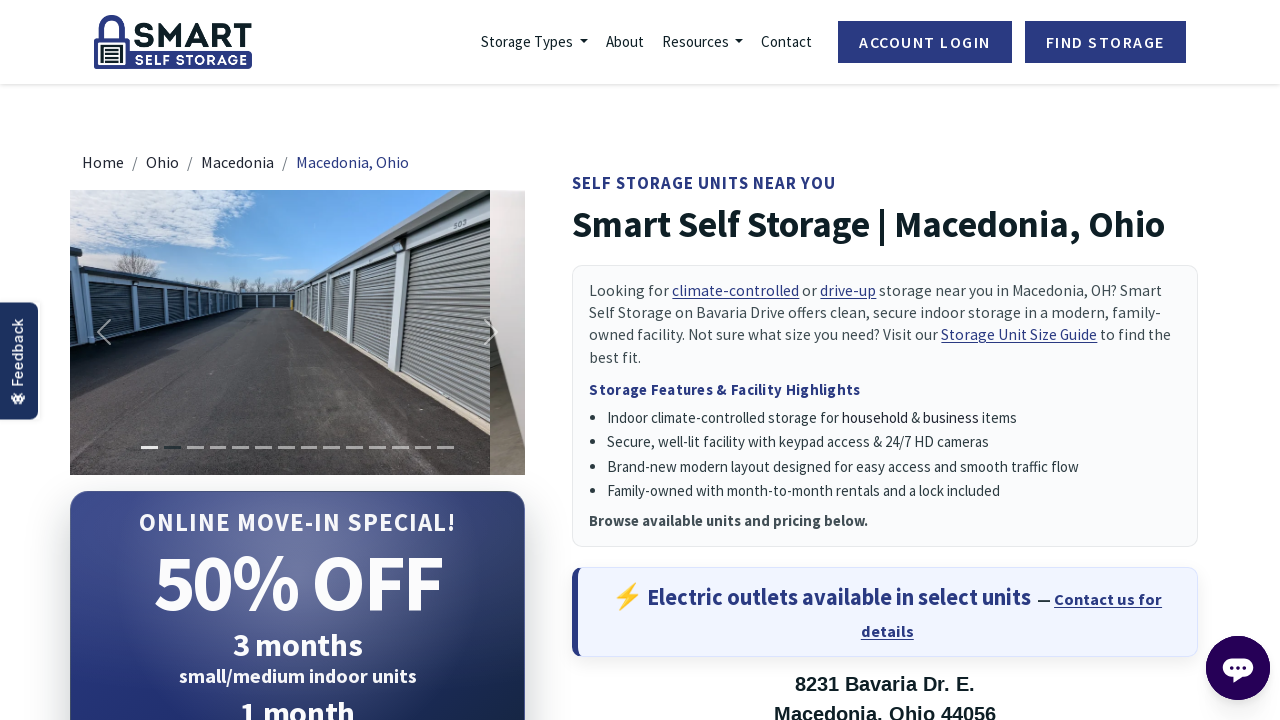

Waited for page to load (domcontentloaded state)
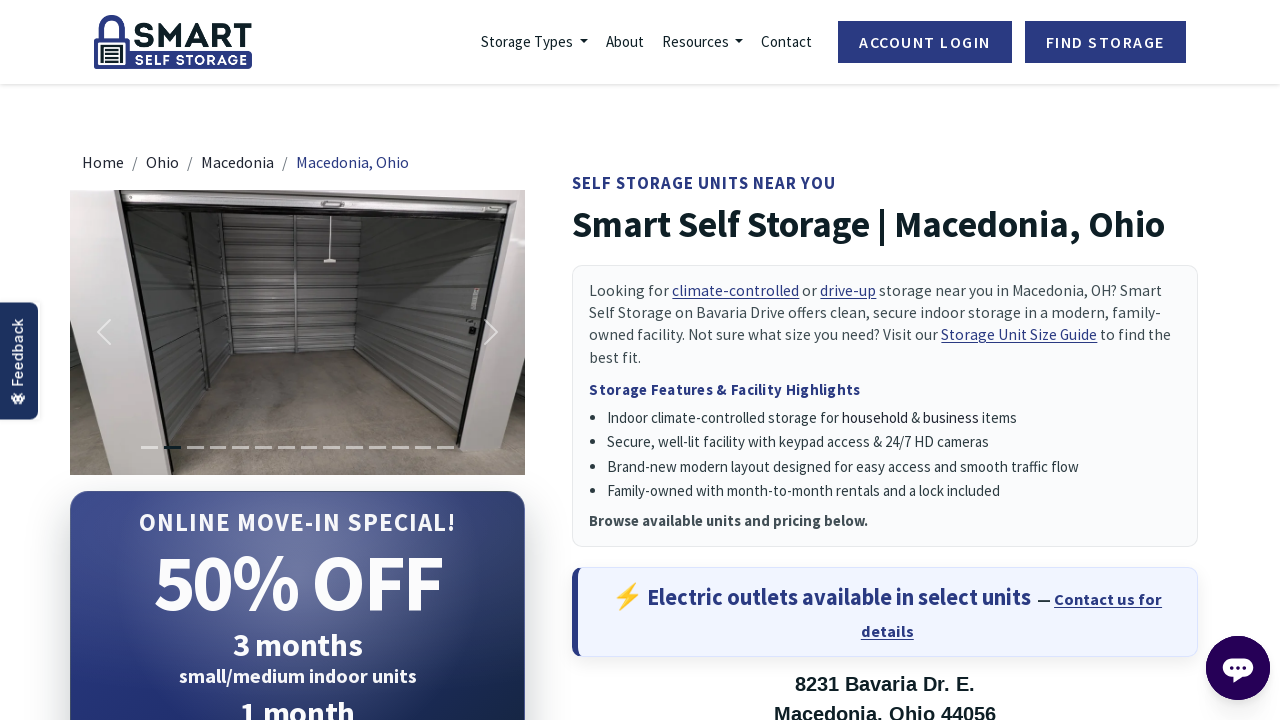

Waited 2 seconds for discount elements to load
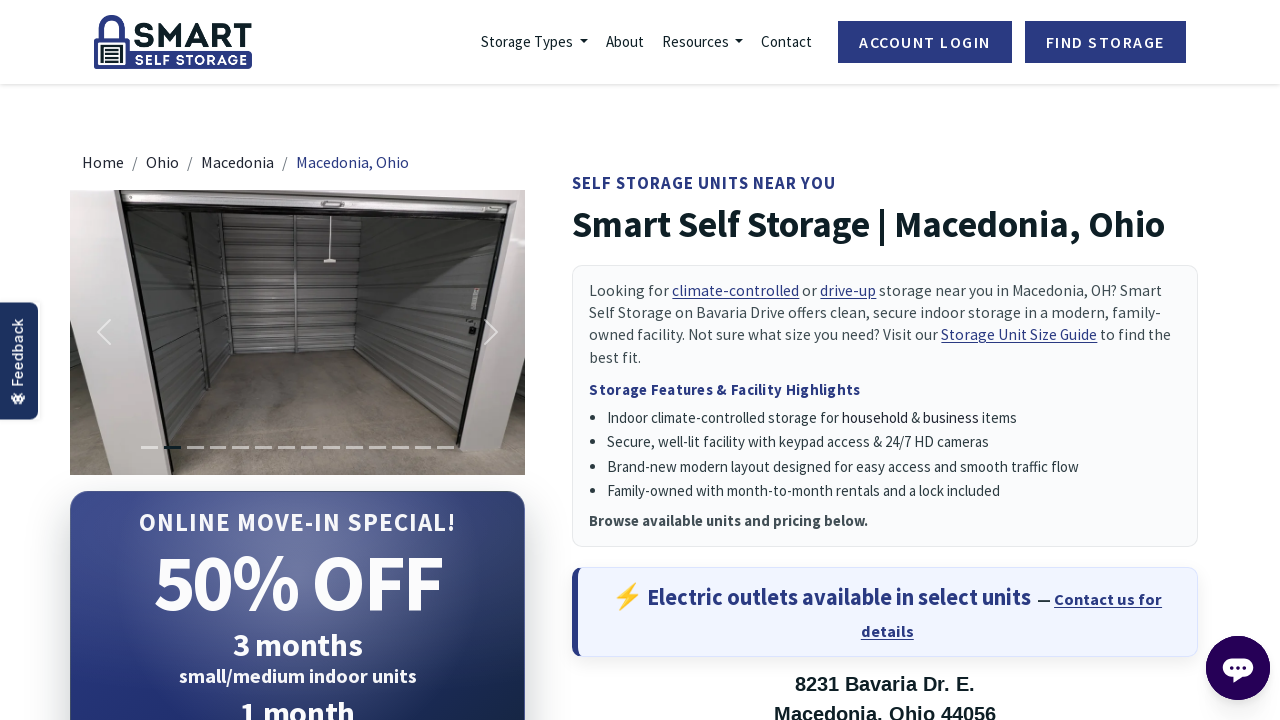

Found 20 element(s) matching selector '.page_discount'
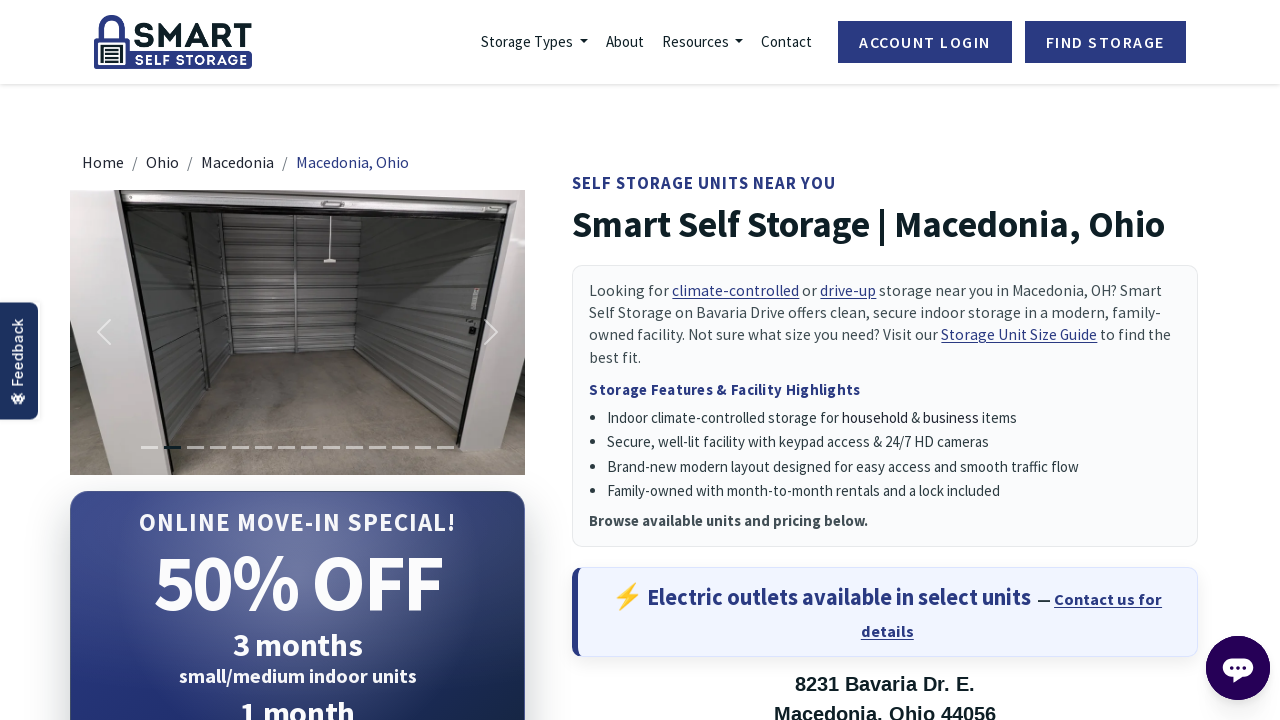

Found visible element with expected text 'Off 3 Months' using selector '.page_discount'
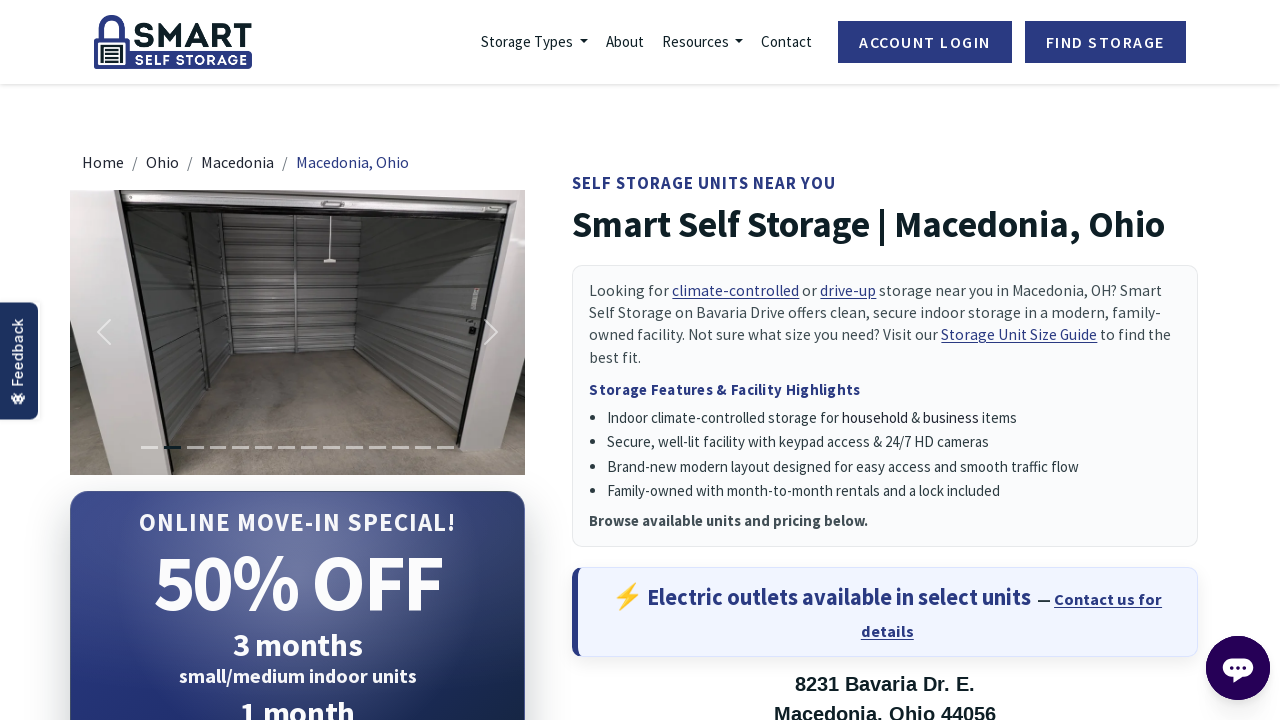

Found 22 element(s) matching selector '[class*="discount"]'
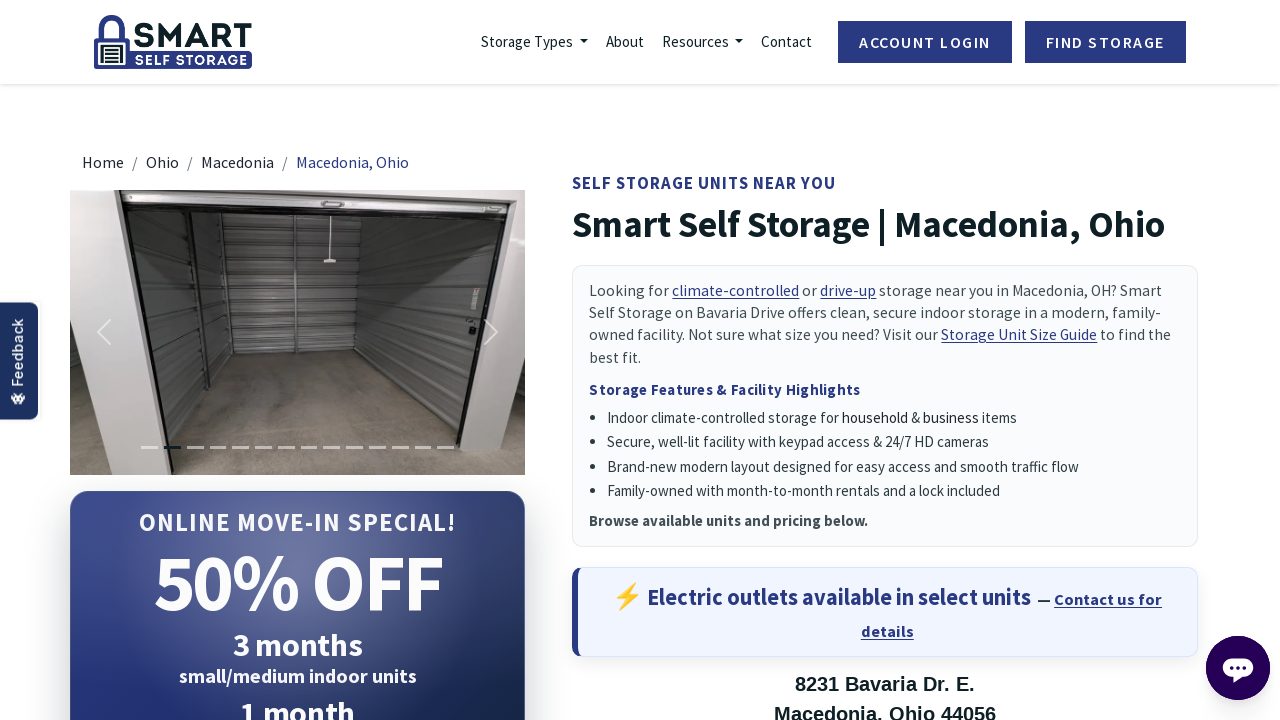

Found visible element with expected text 'Off 3 Months' using selector '[class*="discount"]'
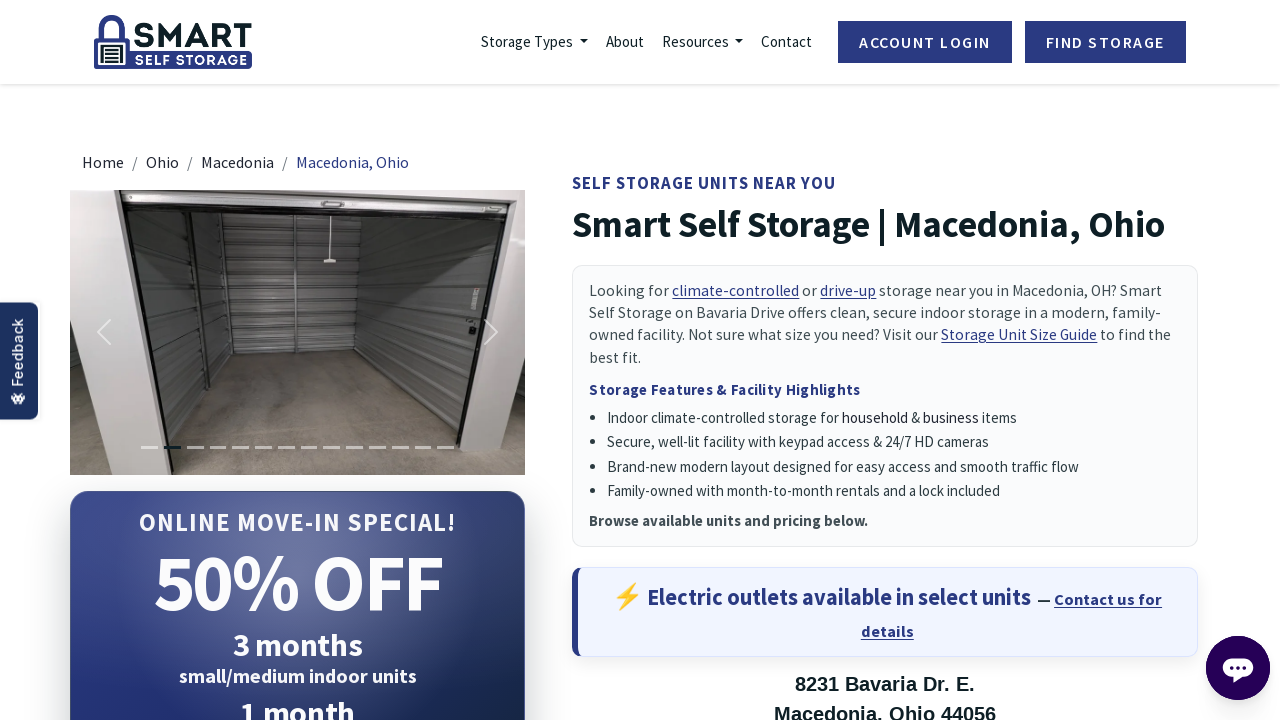

Found 60 element(s) matching selector '[class*="offer"]'
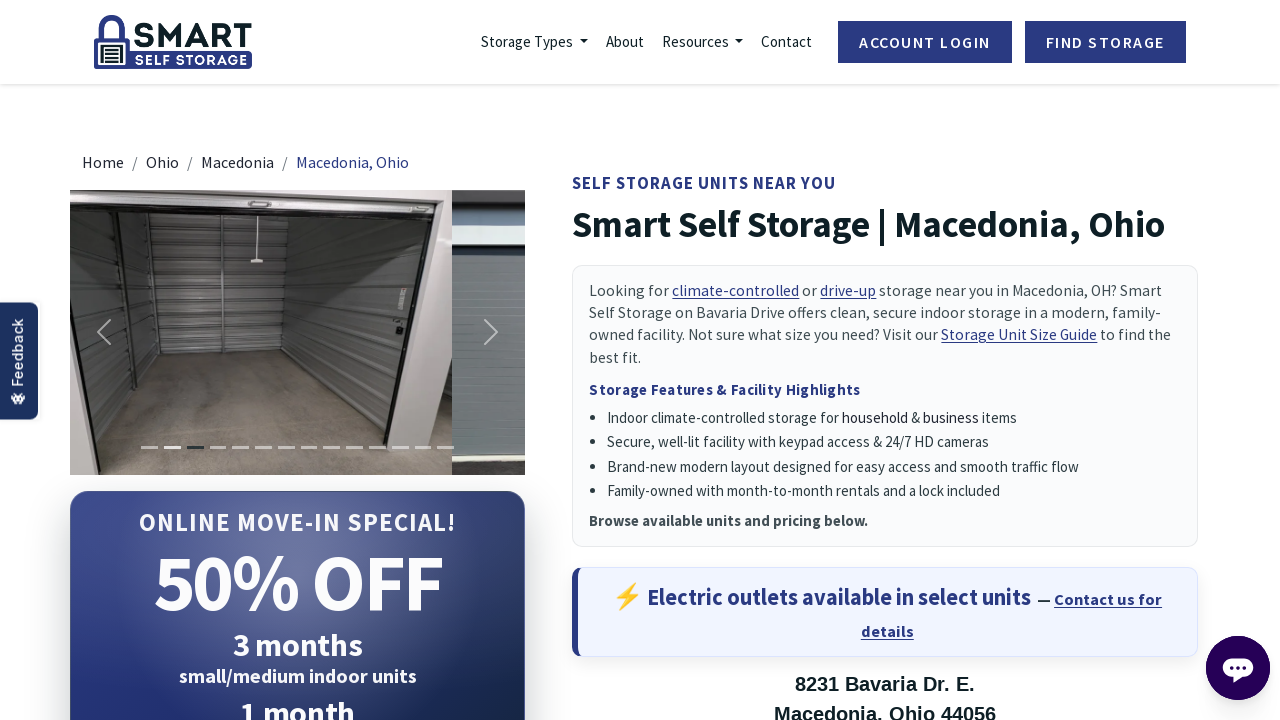

Found visible element with expected text 'Off 3 Months' using selector '[class*="offer"]'
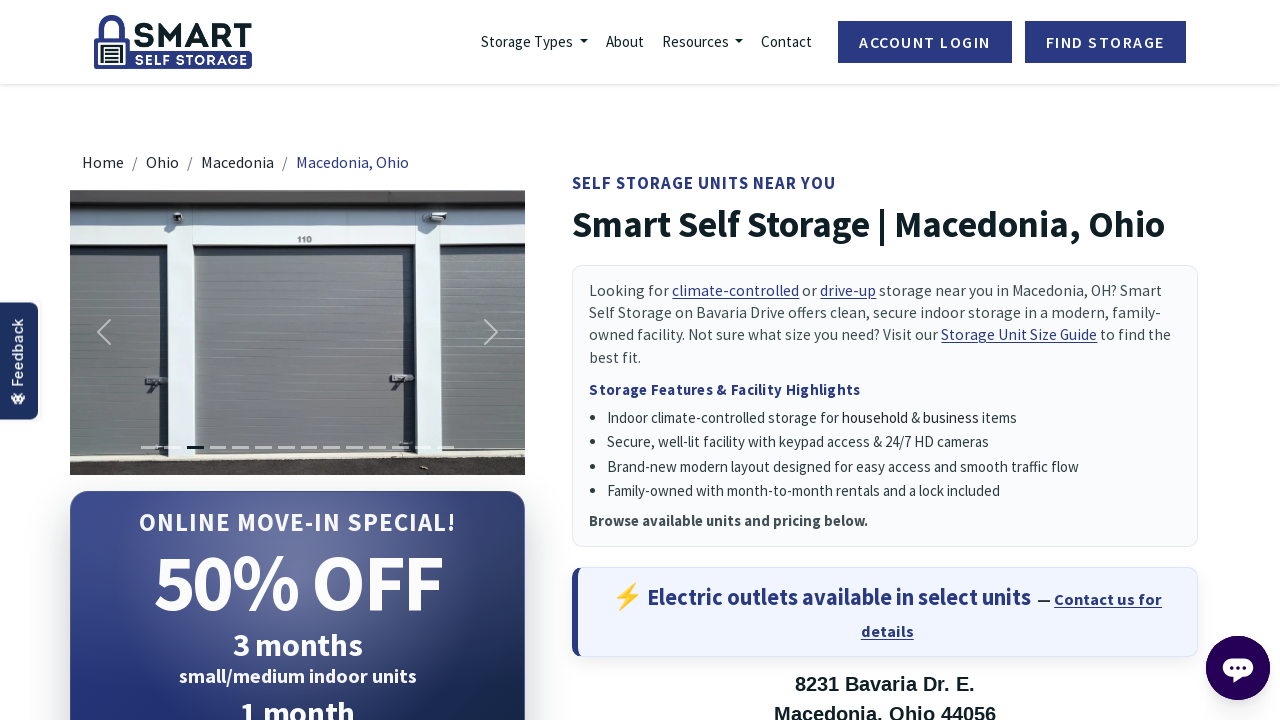

Found 41 element(s) matching selector '[class*="promo"]'
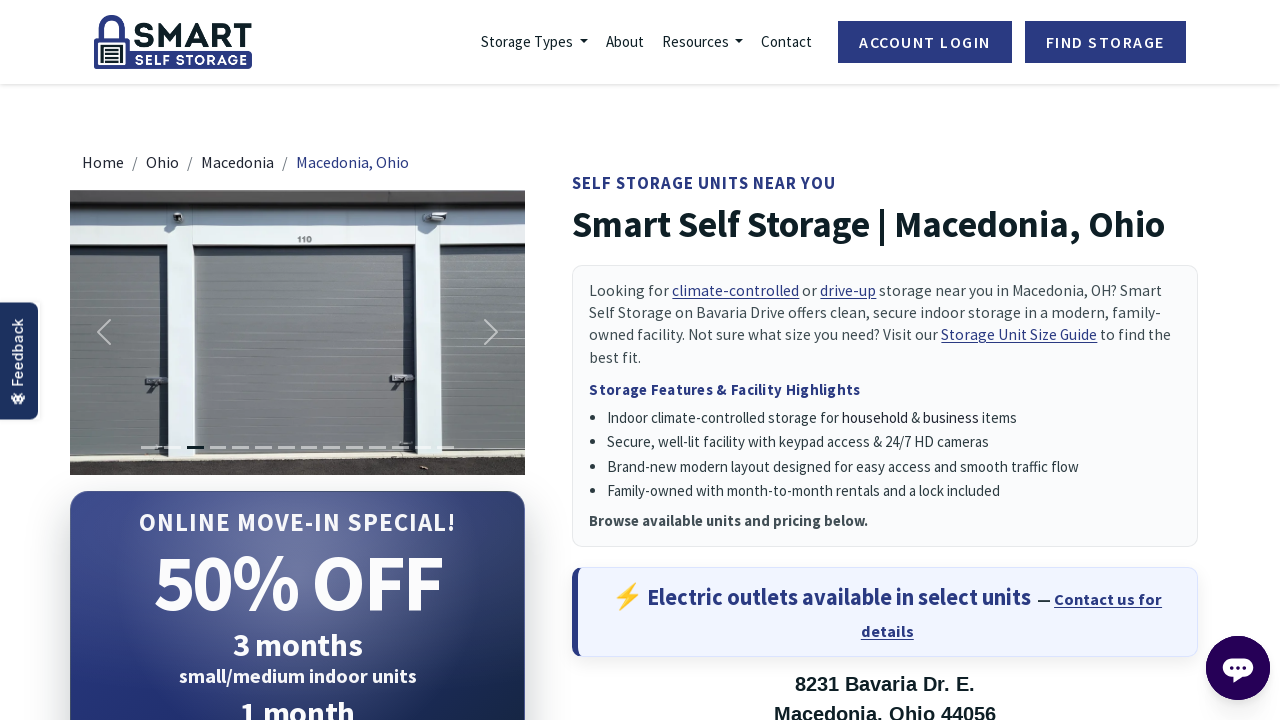

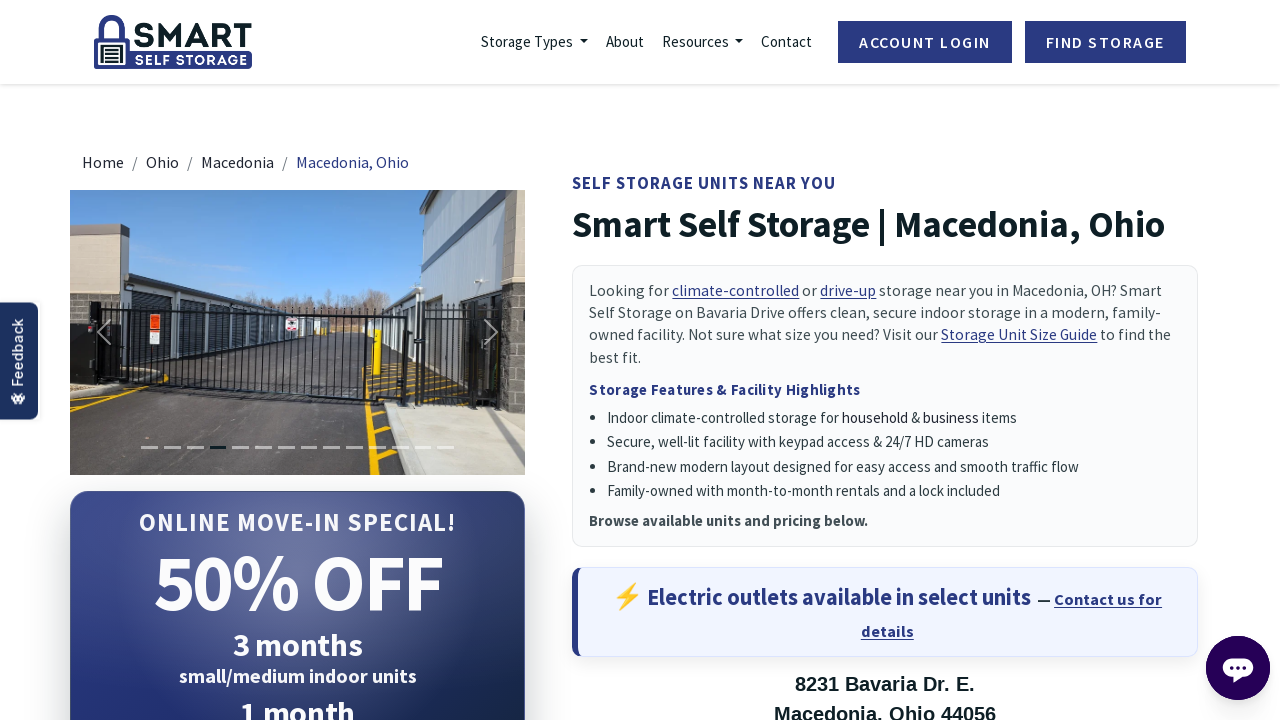